Tests page scrolling functionality after dismissing an alert on the form test page

Starting URL: http://sahitest.com/demo

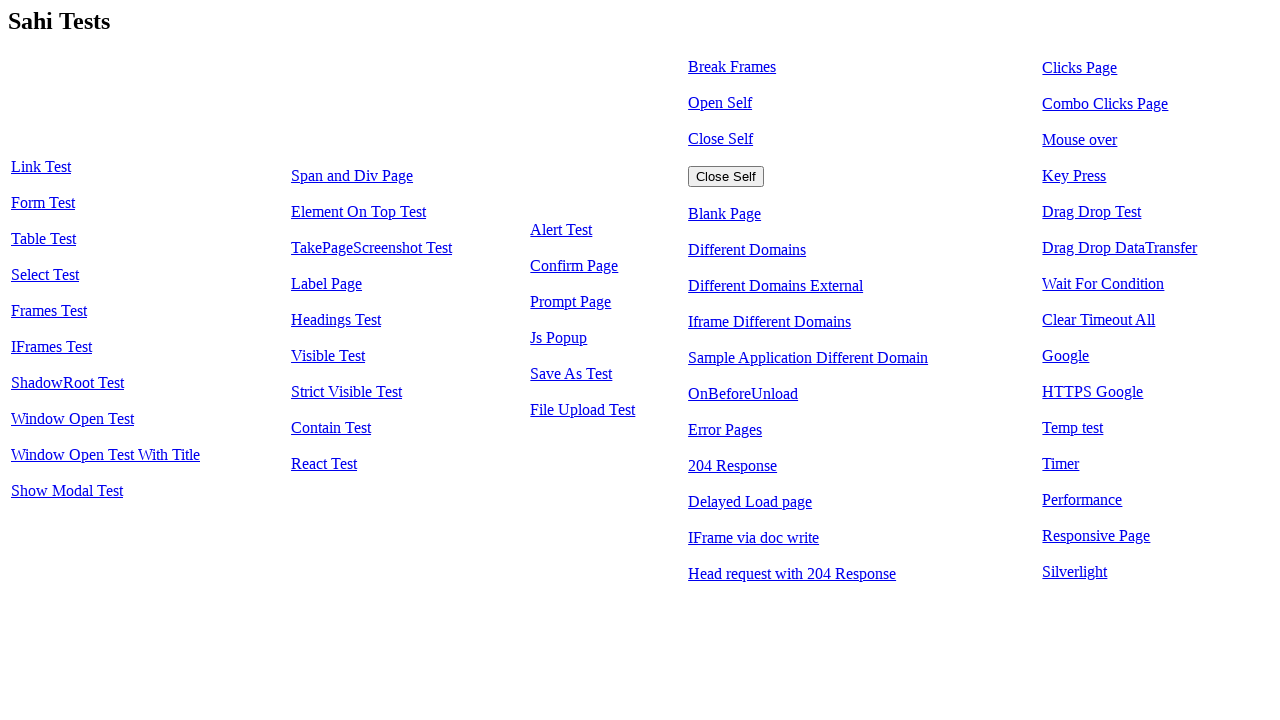

Clicked 'Form Test' link to navigate to form test page at (43, 203) on text='Form Test'
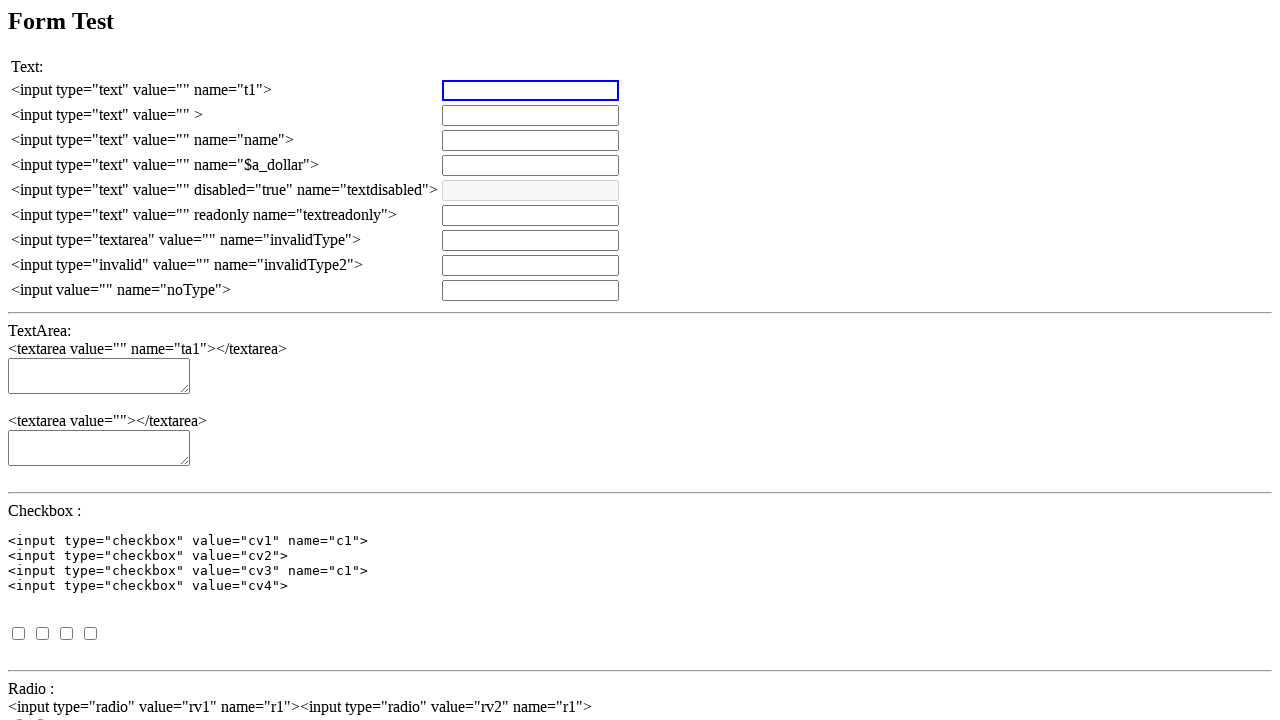

Set up dialog handler to automatically accept alerts
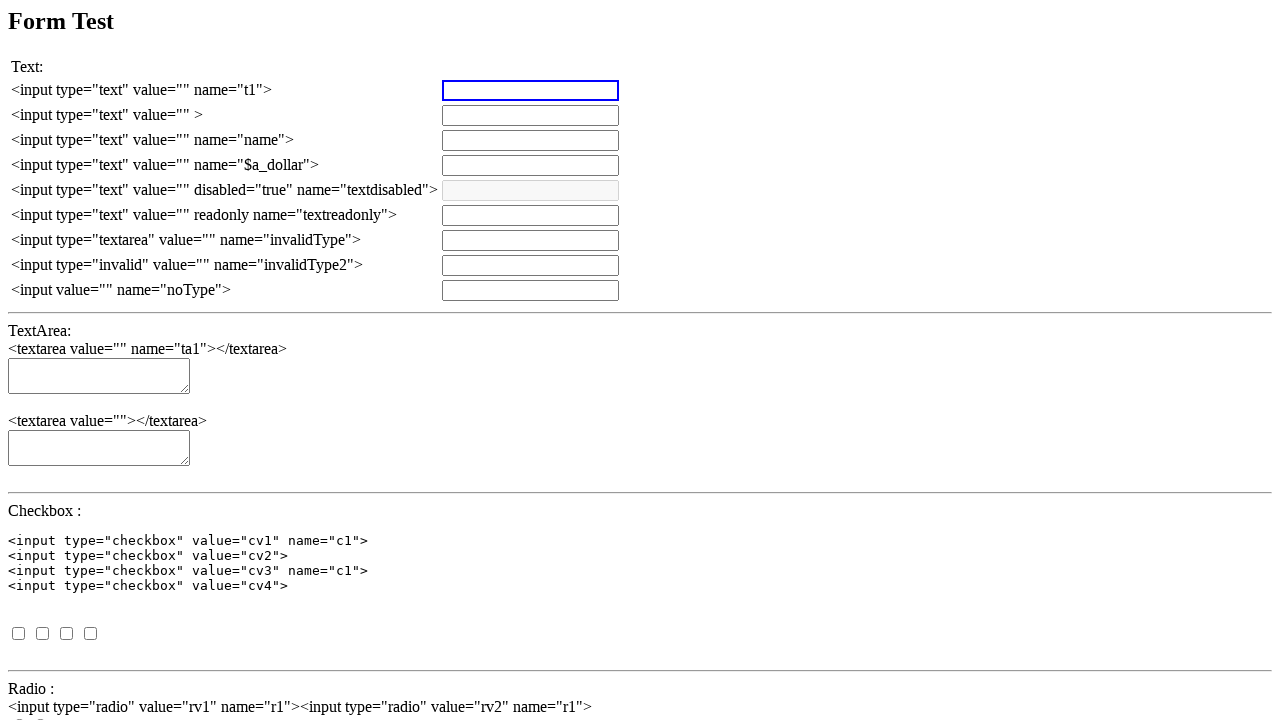

Scrolled down the page by 1000 pixels
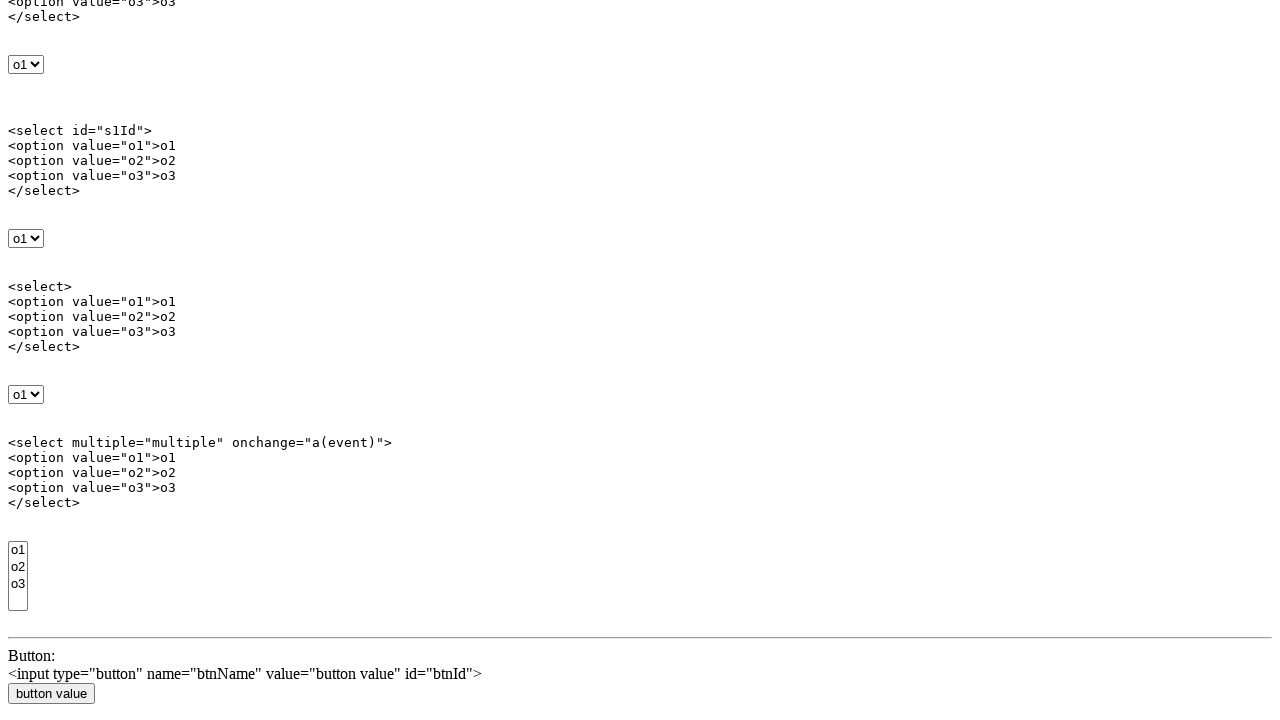

Scrolled right the page by 1000 pixels
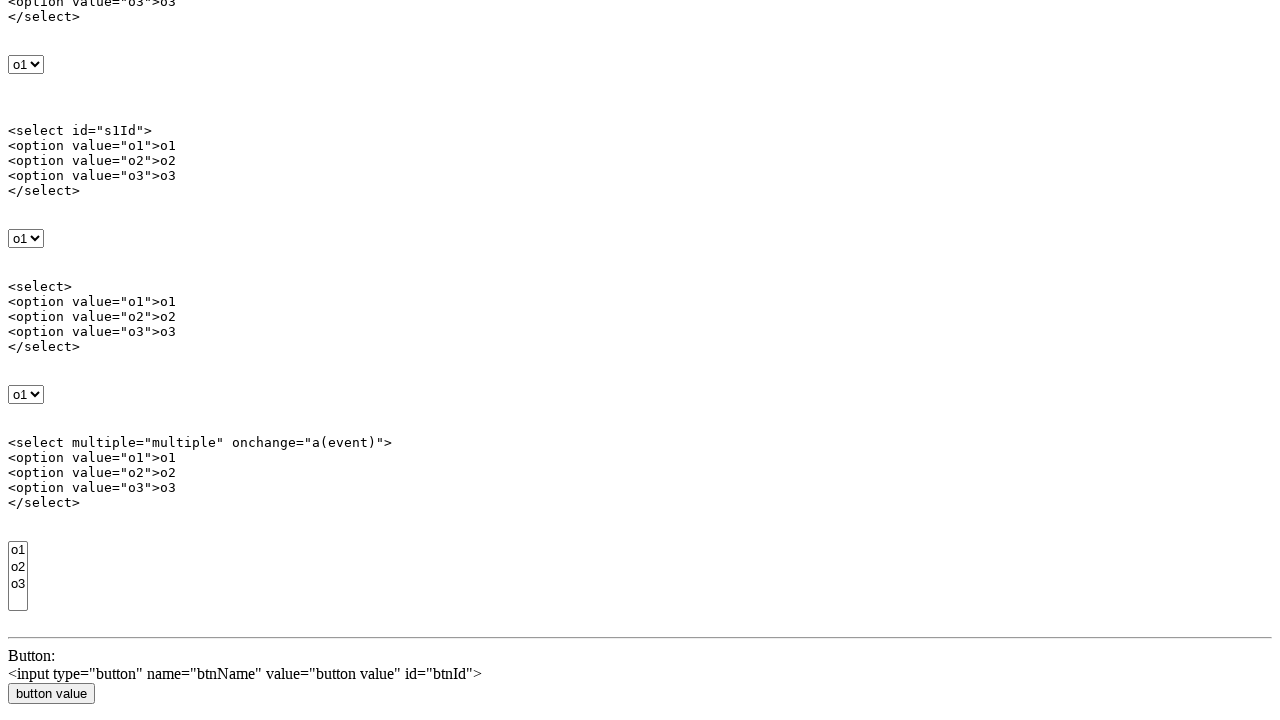

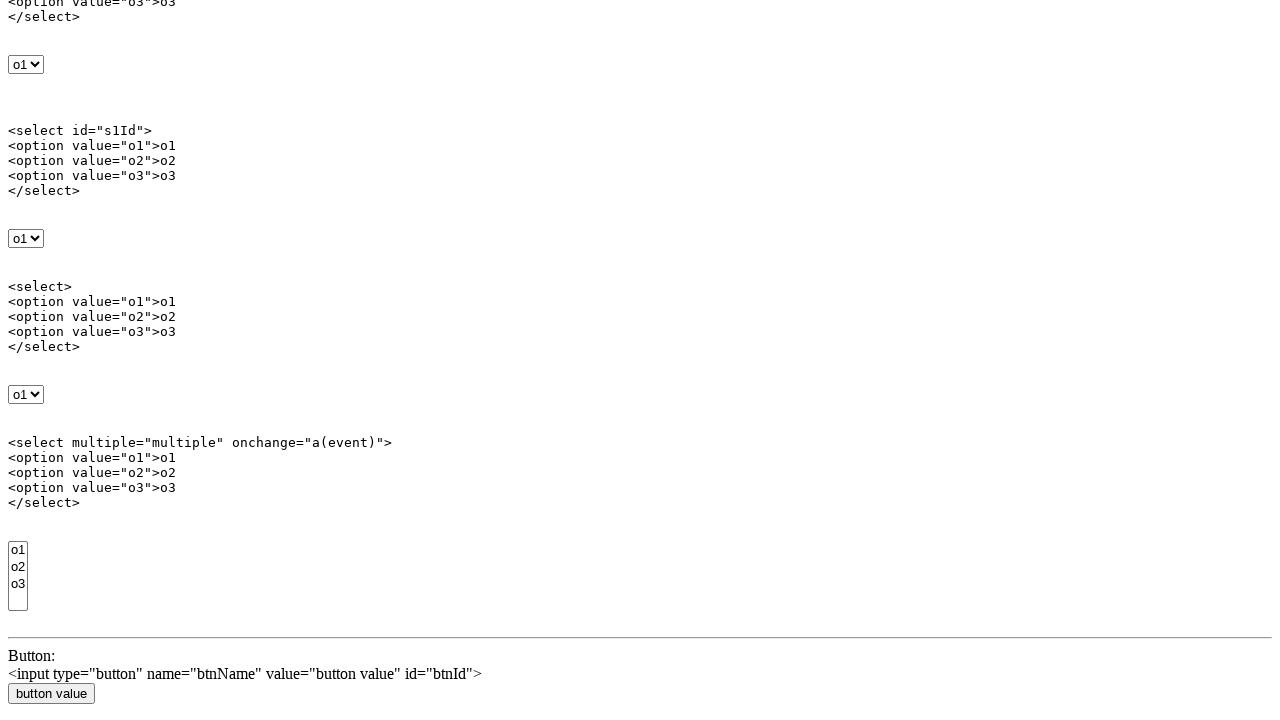